Fills out a Selenium practice form with personal details including name, gender, experience, date, automation tools, profession, continent, and selenium commands, then submits the form.

Starting URL: https://www.techlistic.com/p/selenium-practice-form.html

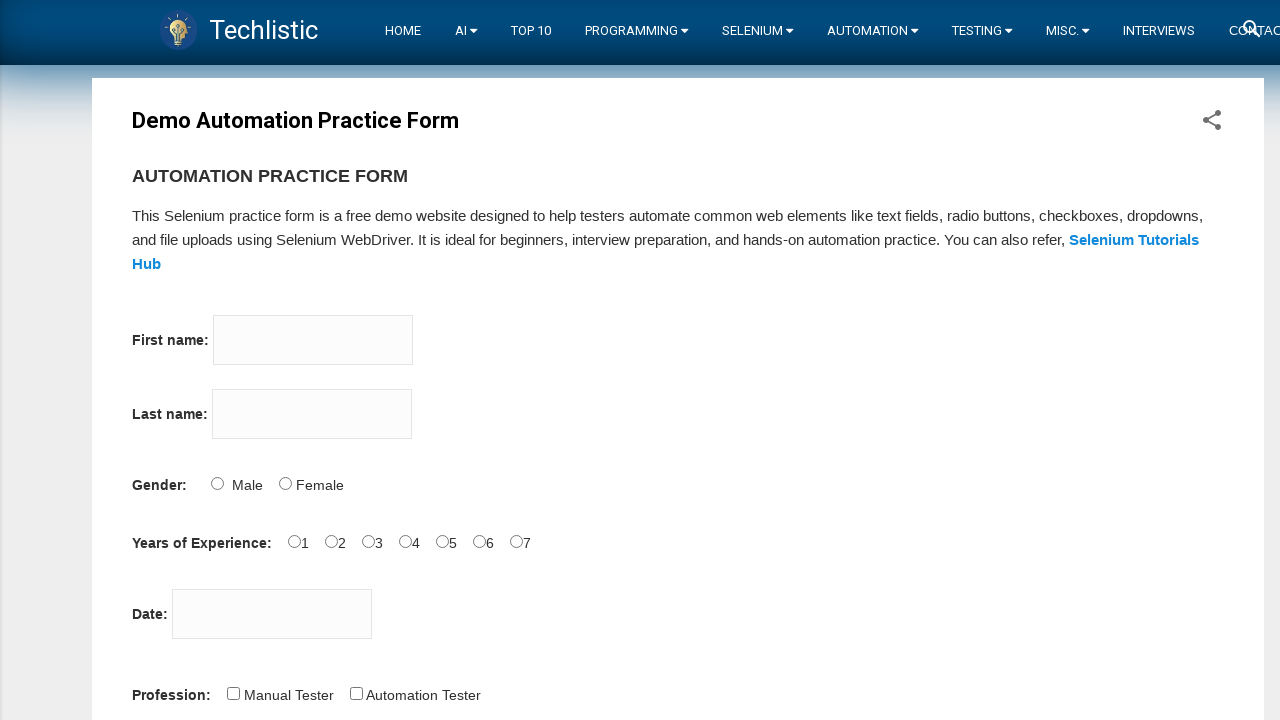

Filled first name field with 'subham' on input[name='firstname']
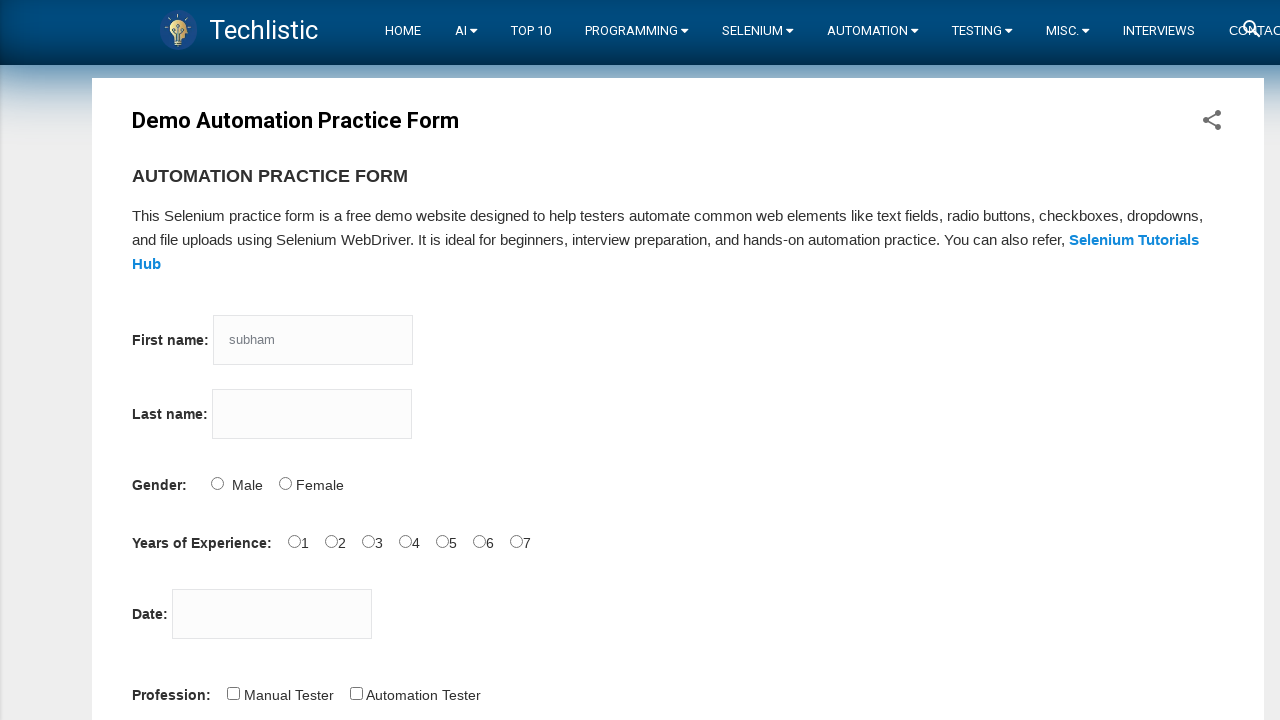

Filled last name field with 'sharma' on input[name='lastname']
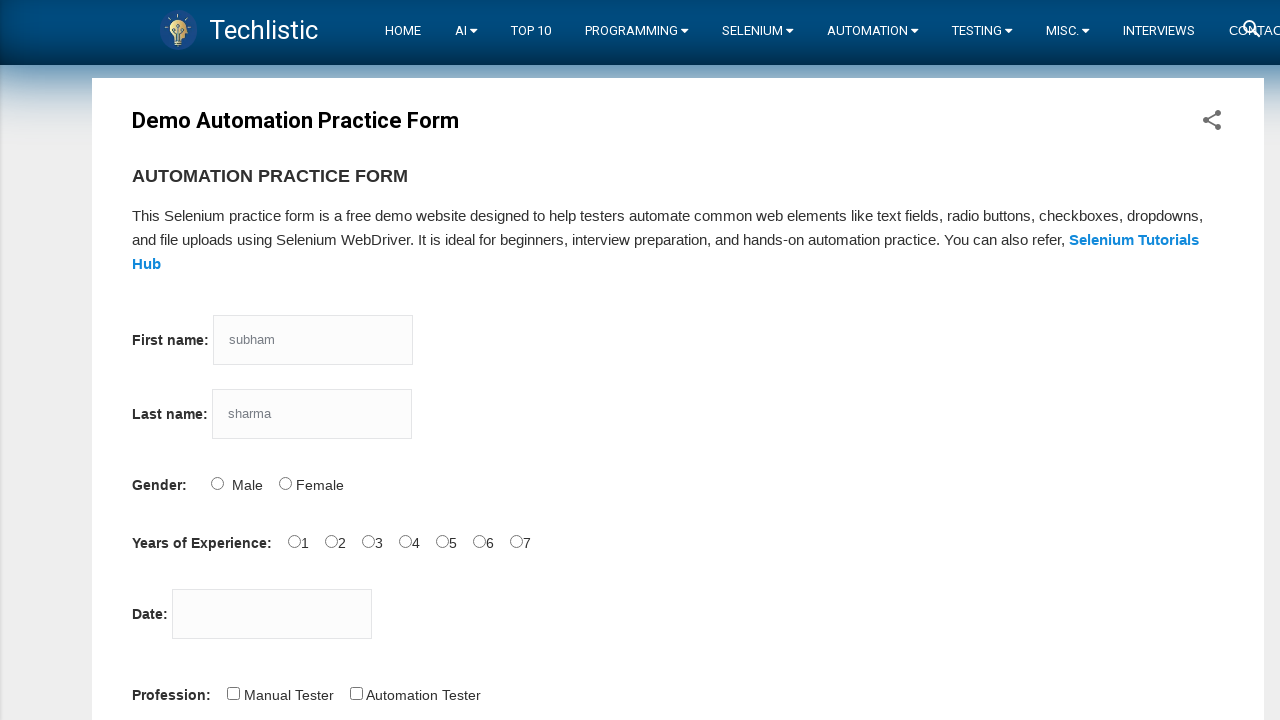

Selected gender: Male at (217, 483) on input[value='Male']
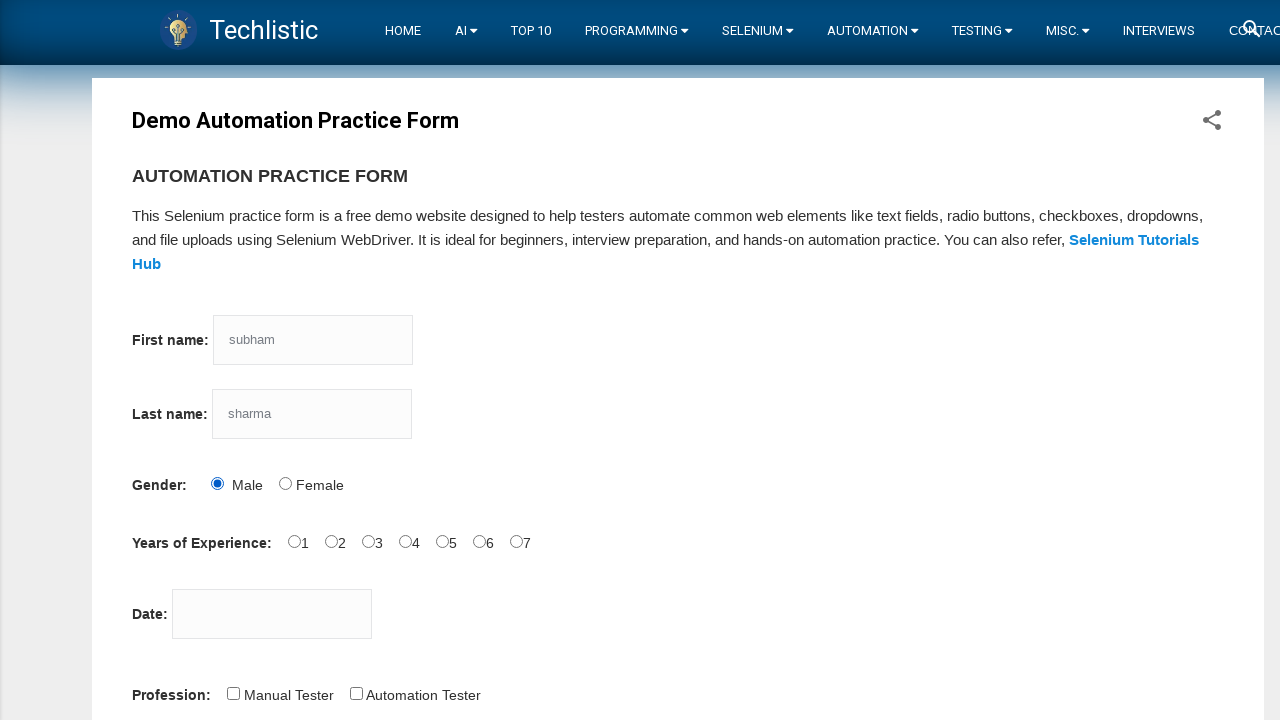

Selected experience: 4 years at (405, 541) on input[value='4']
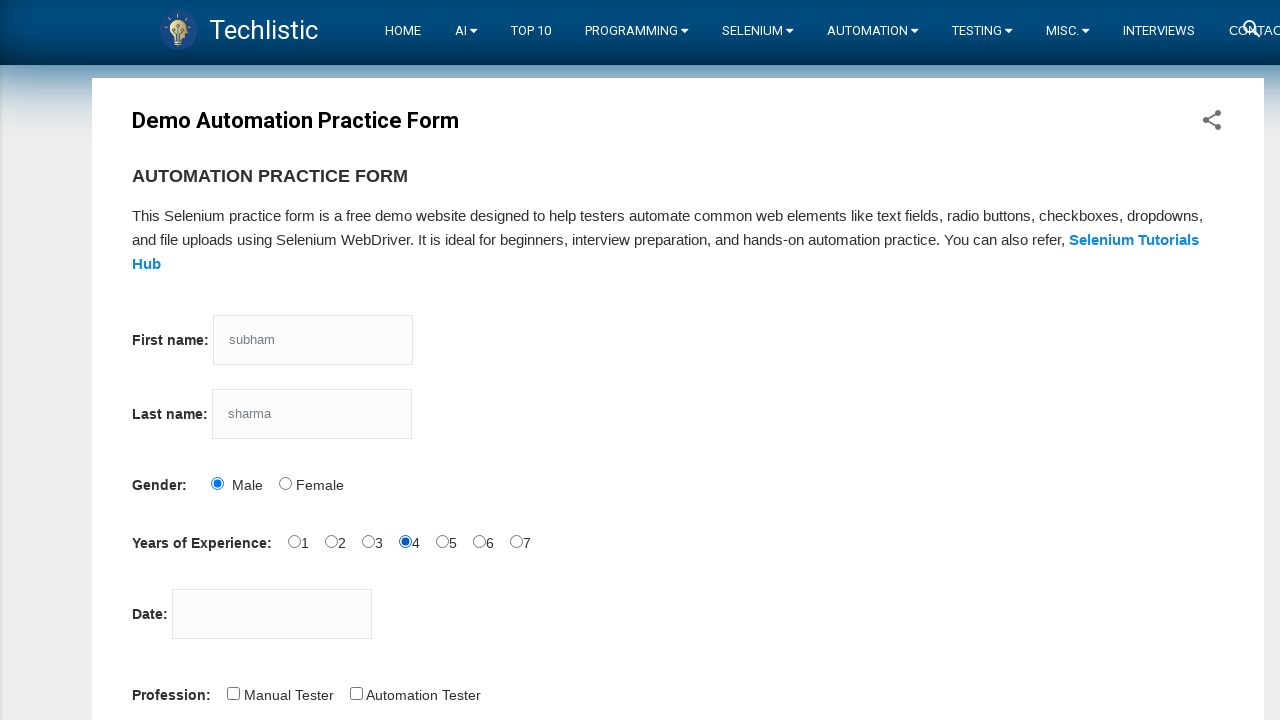

Filled date field with '15/03/2024' on input#datepicker
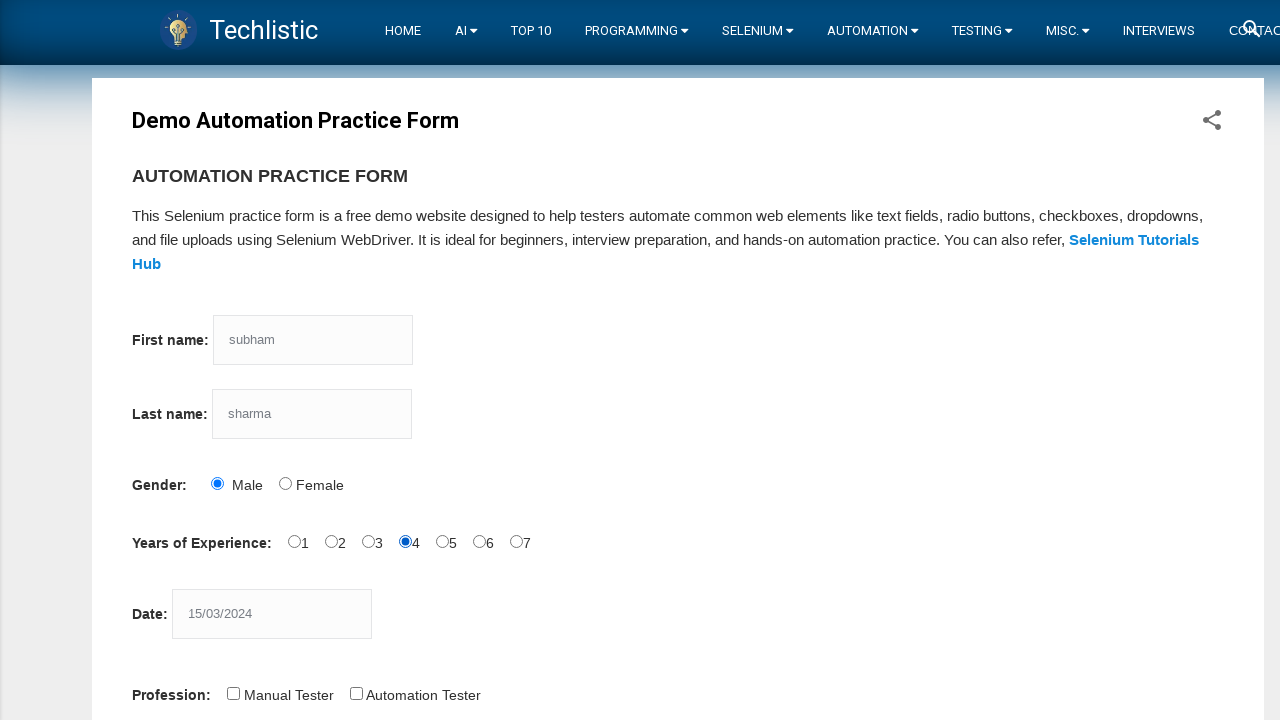

Selected automation tool: QTP at (281, 360) on input[value='QTP']
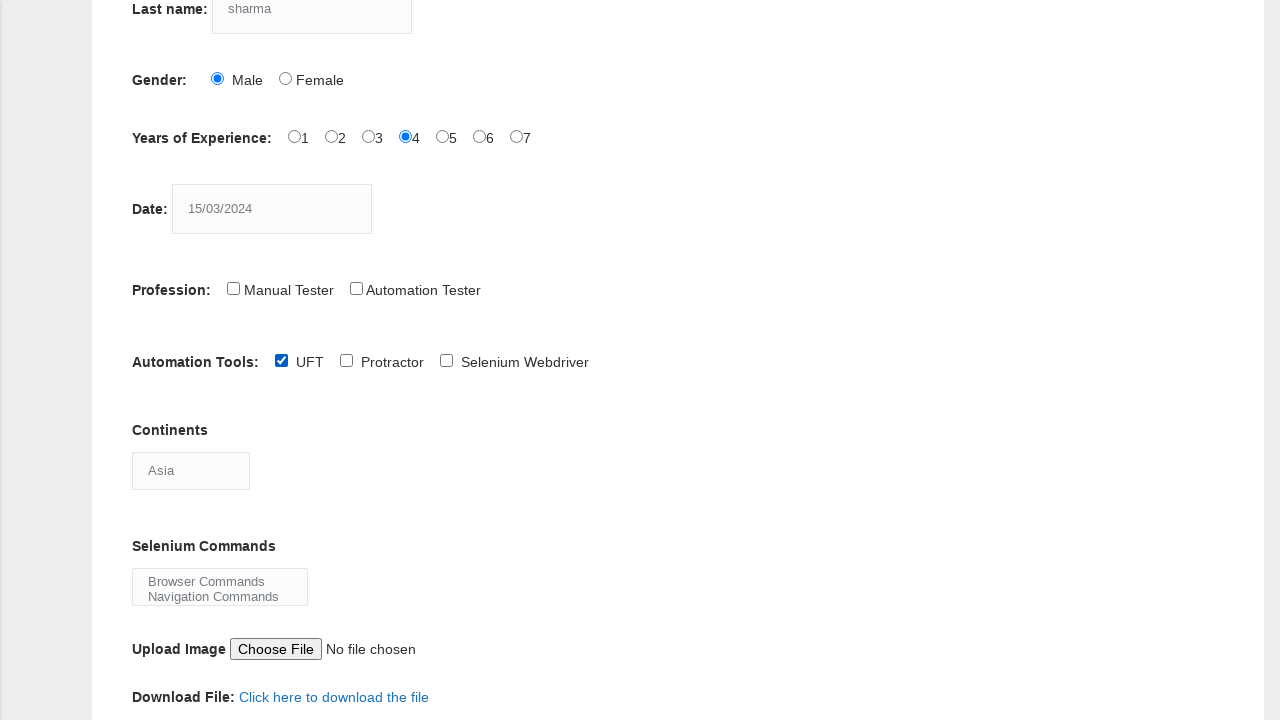

Selected automation tool: Selenium Webdriver at (446, 360) on input[value='Selenium Webdriver']
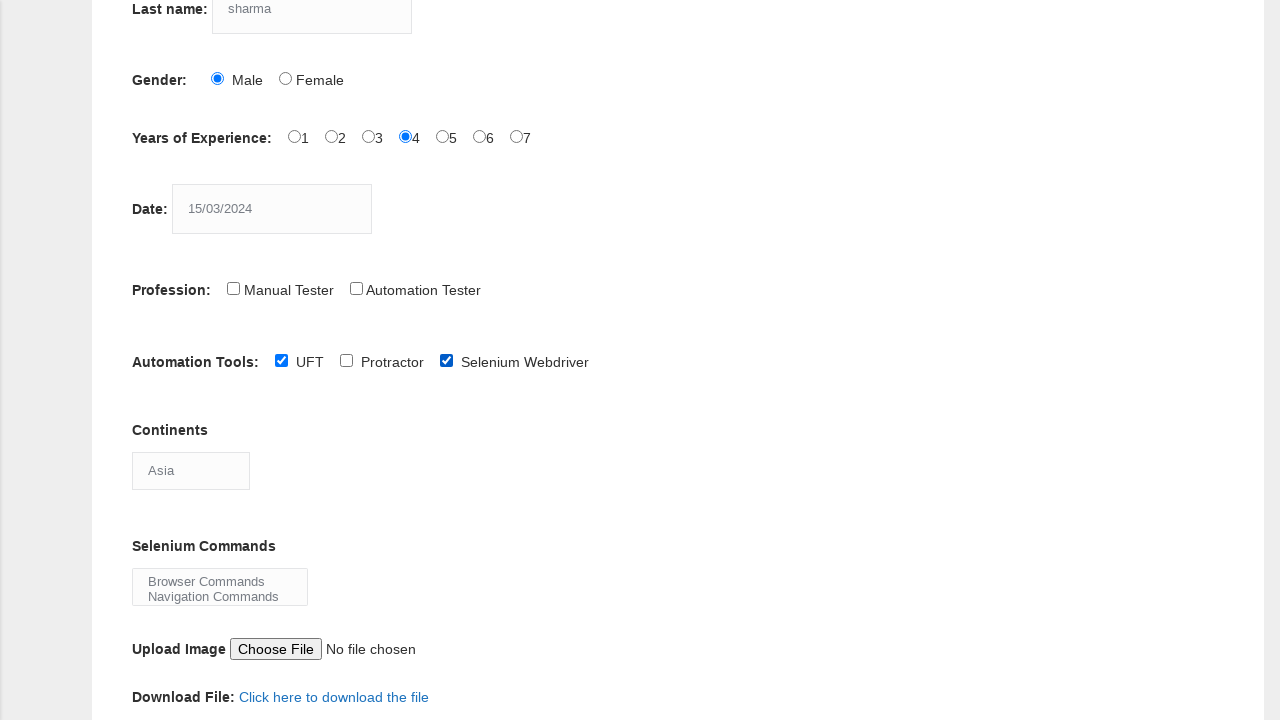

Selected profession: Automation Tester at (356, 288) on input[value='Automation Tester']
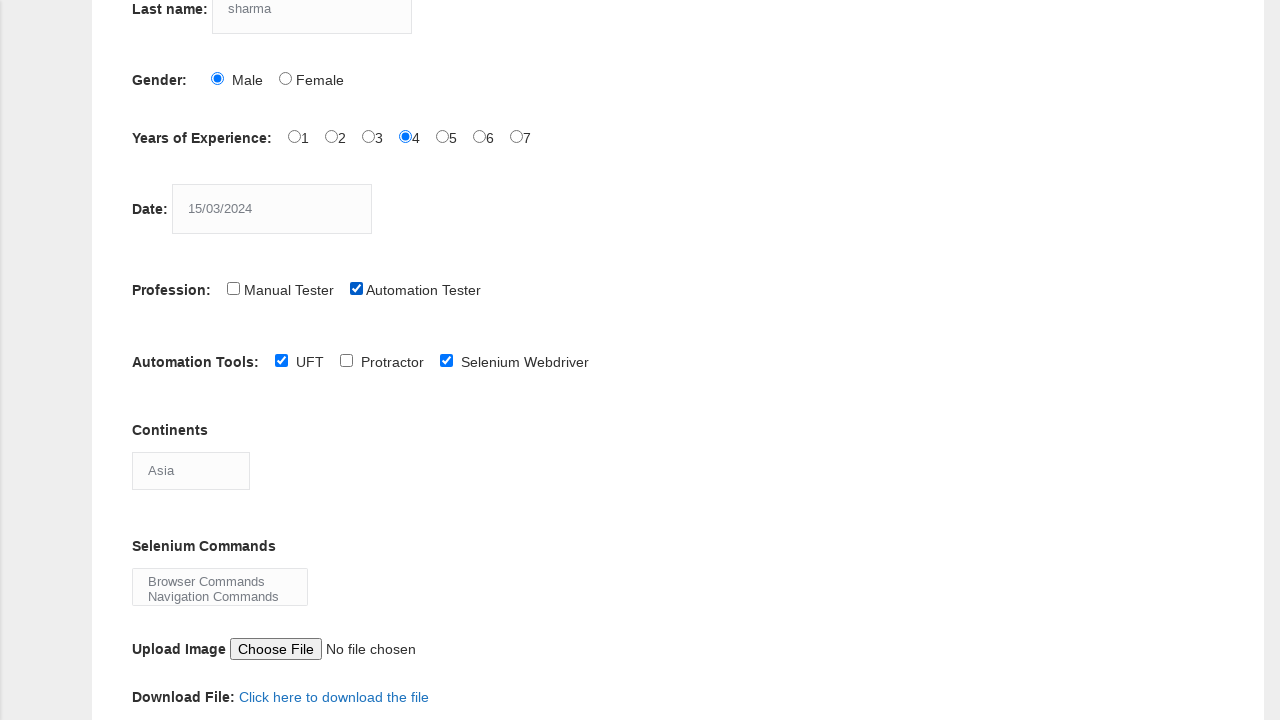

Selected continent: Europe on select[name='continents']
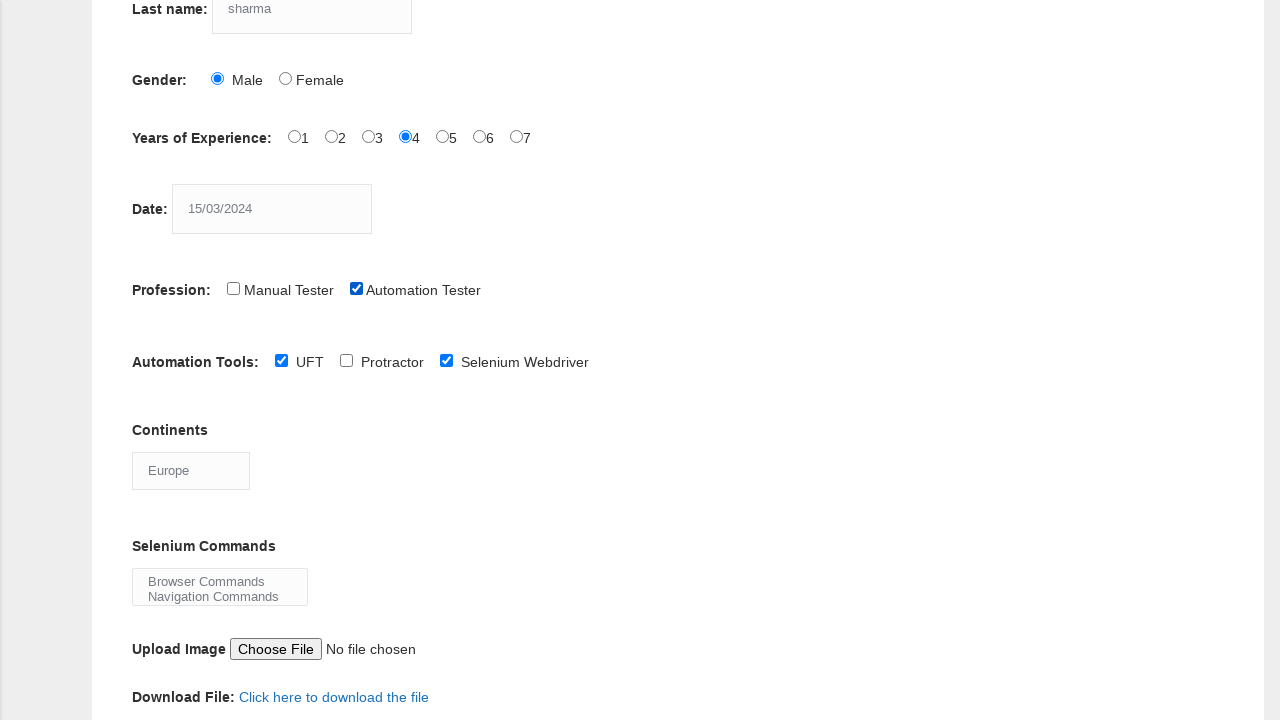

Selected Selenium command: Browser Commands on select[name='selenium_commands']
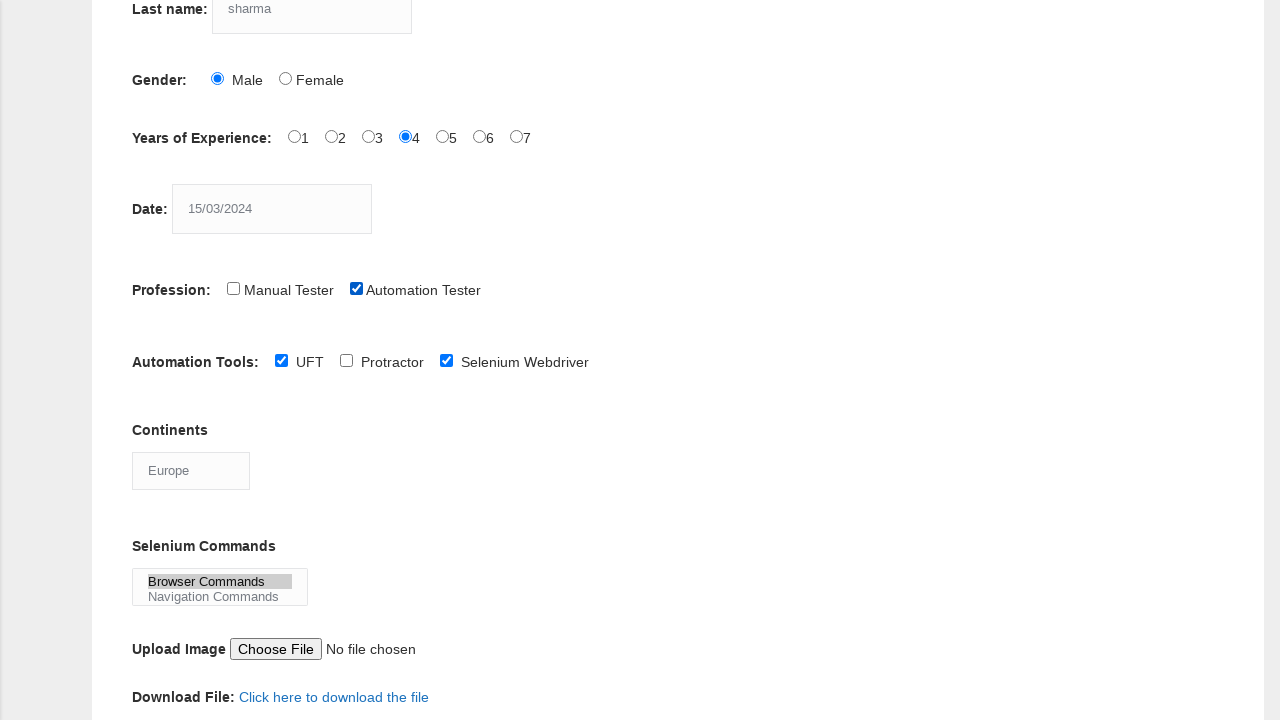

Clicked submit button to submit the form at (157, 360) on button[name='submit']
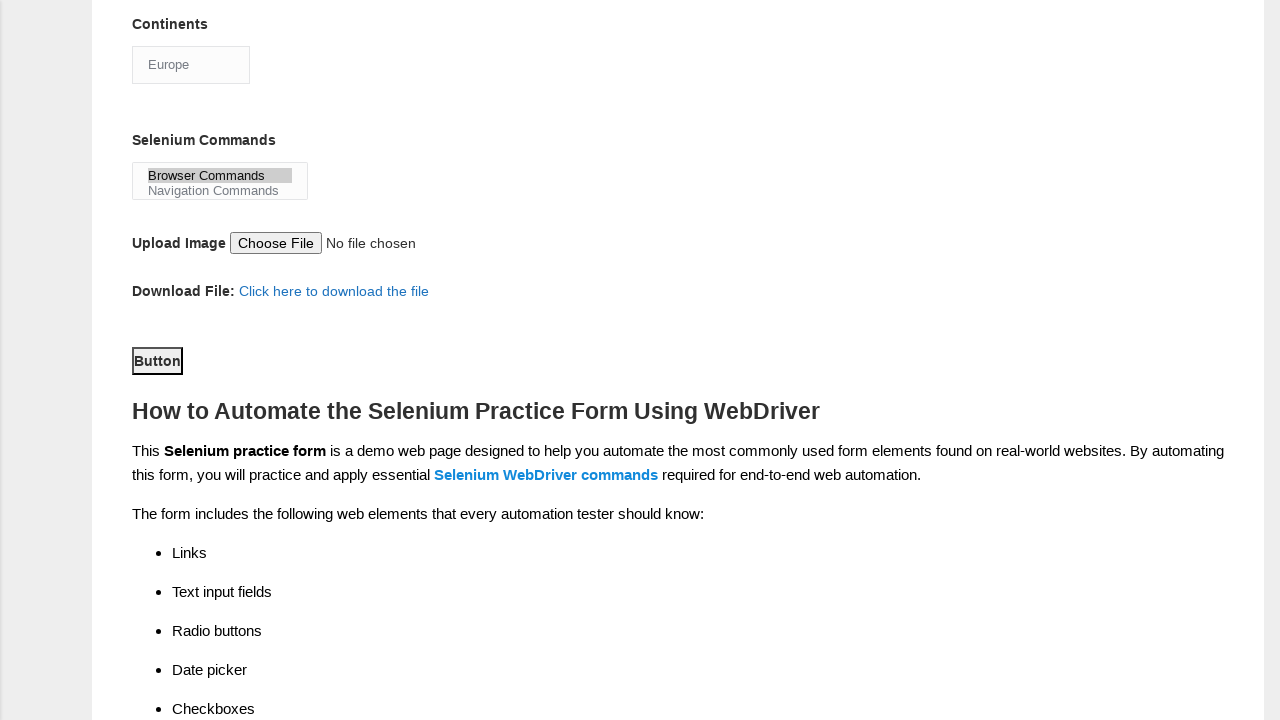

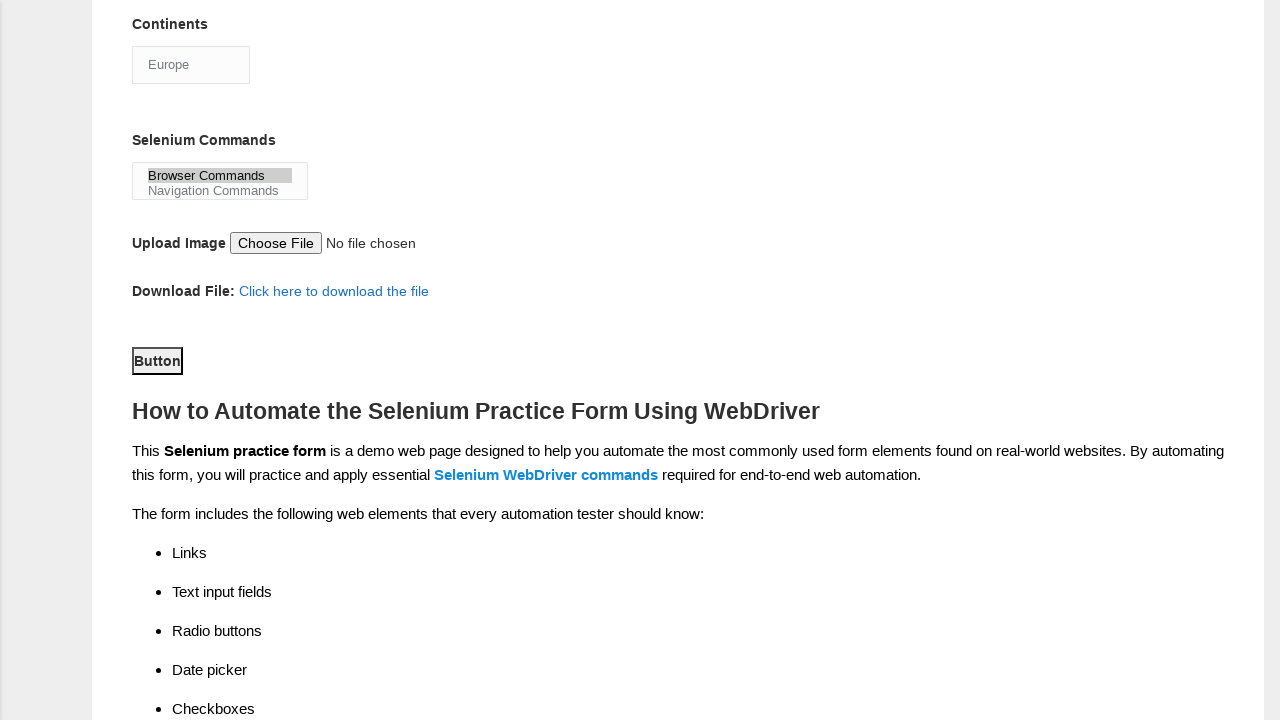